Tests scrolling from a specific element origin point to reach another element on the page

Starting URL: https://www.selenium.dev/

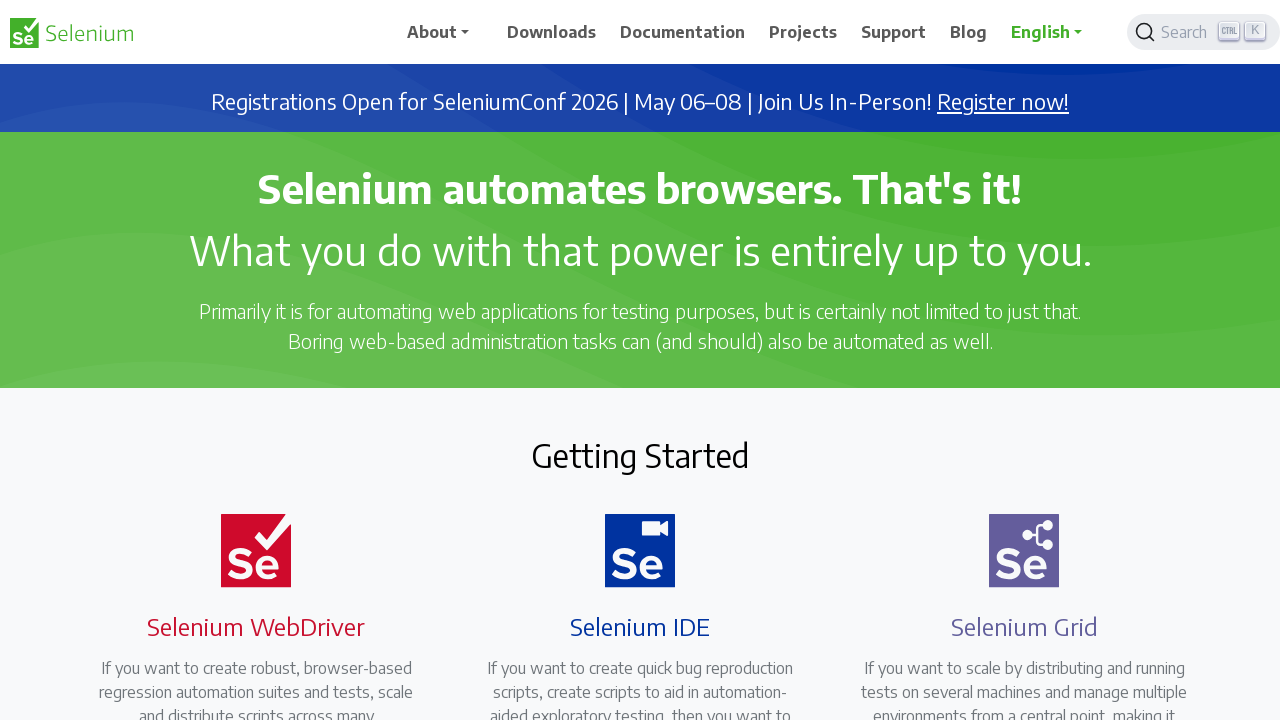

Navigated to https://www.selenium.dev/
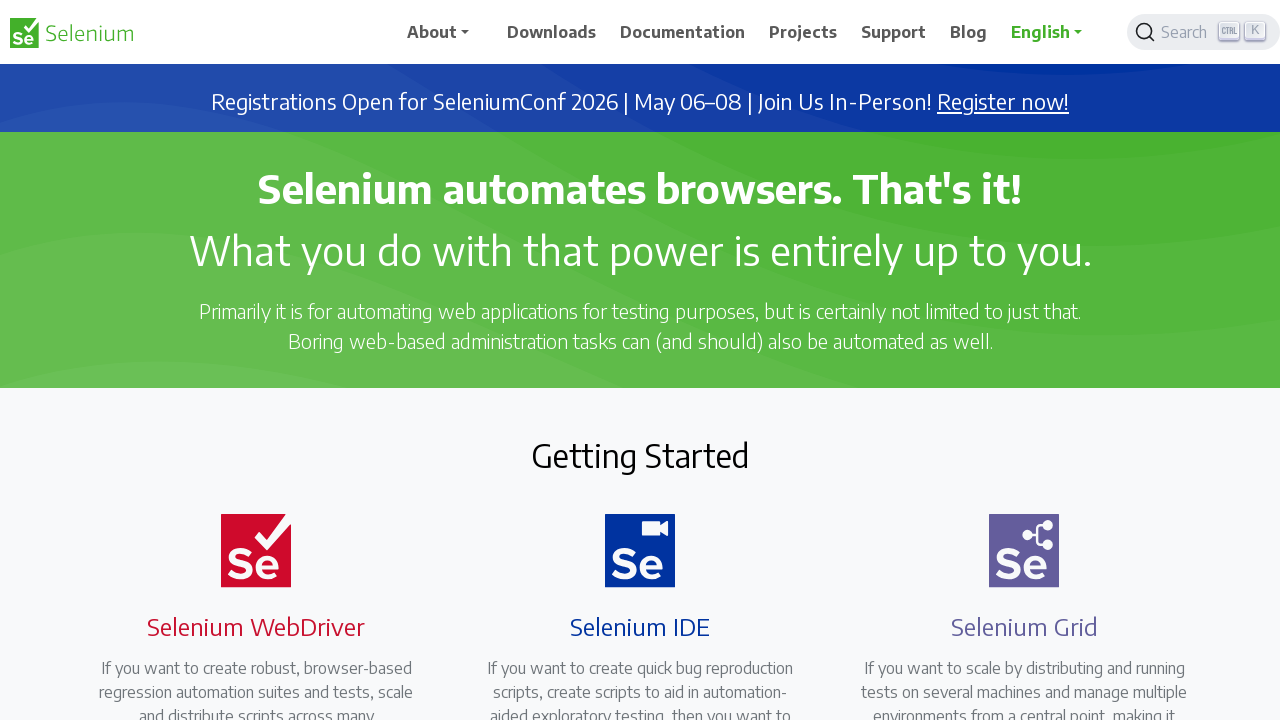

Located selenium heading element as scroll origin
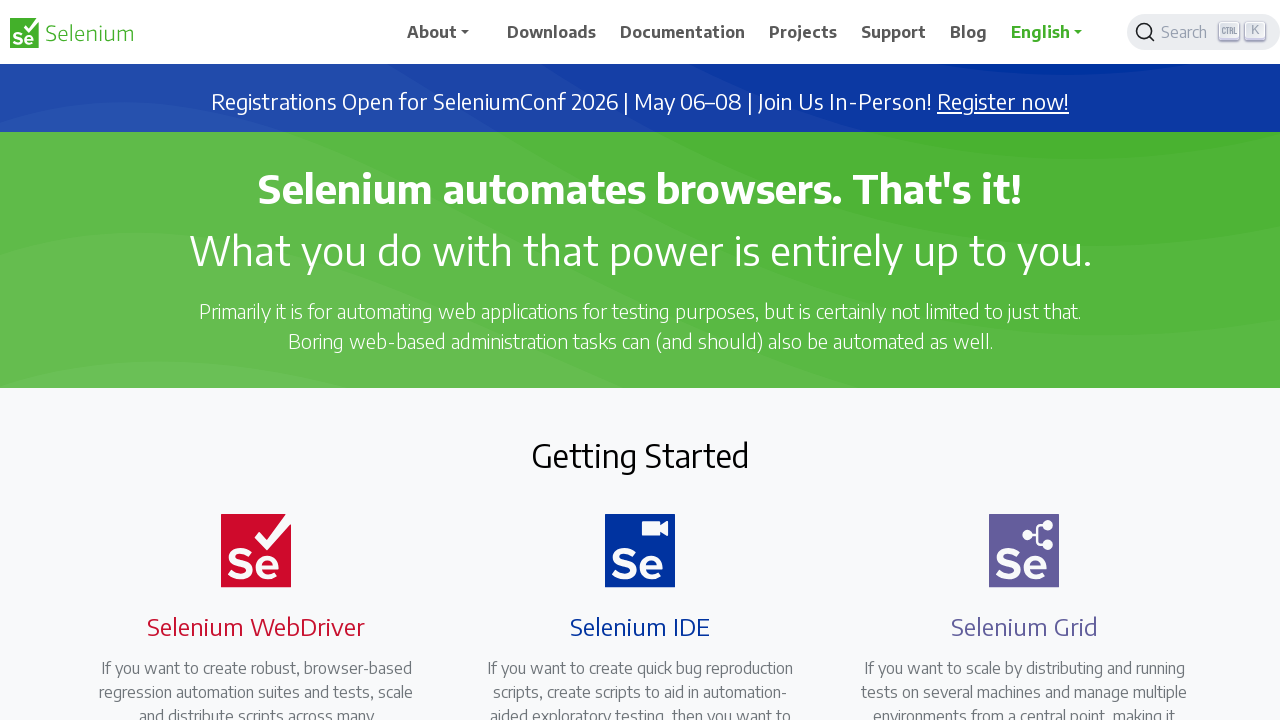

Located card title element
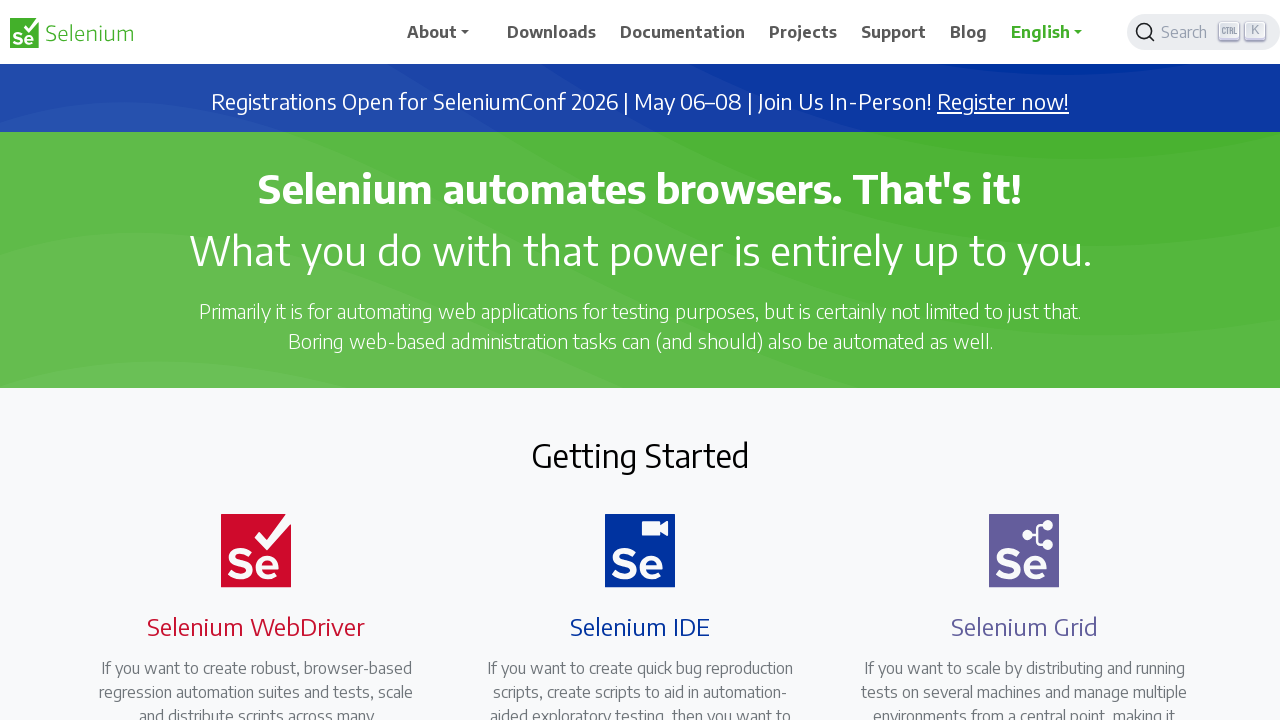

Retrieved card title Y position for scroll calculation
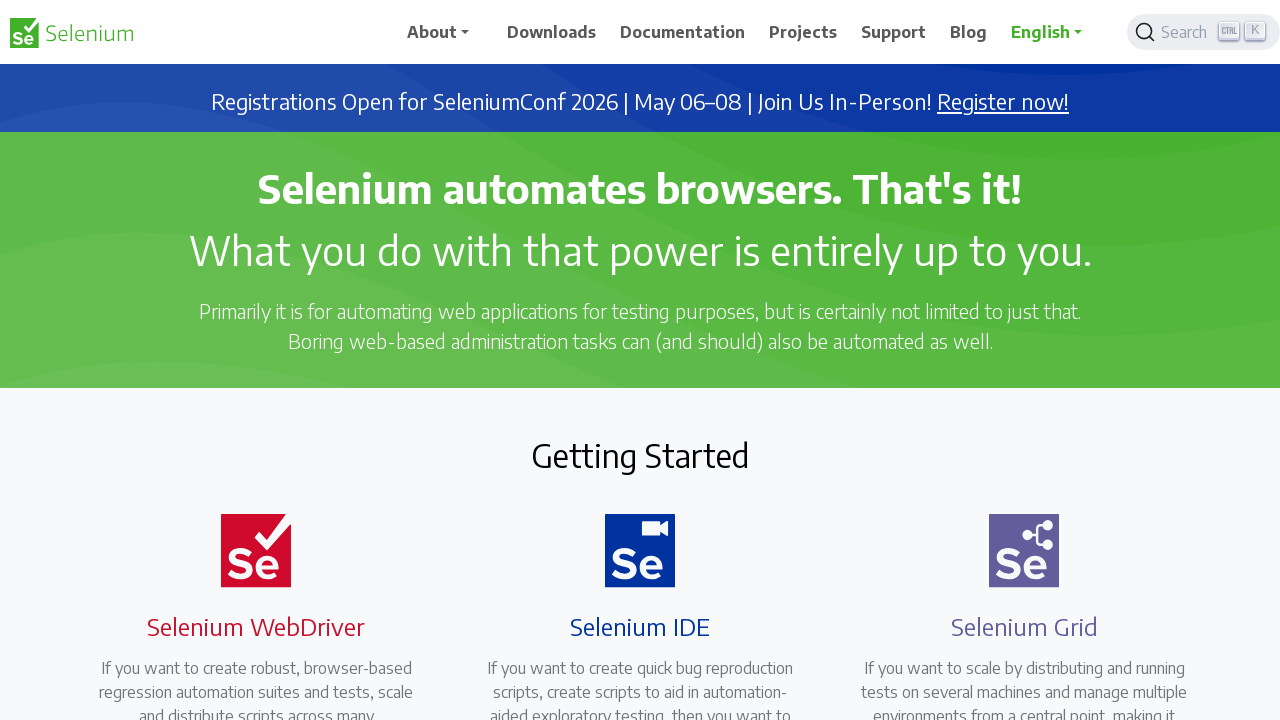

Scrolled selenium heading into view as origin point
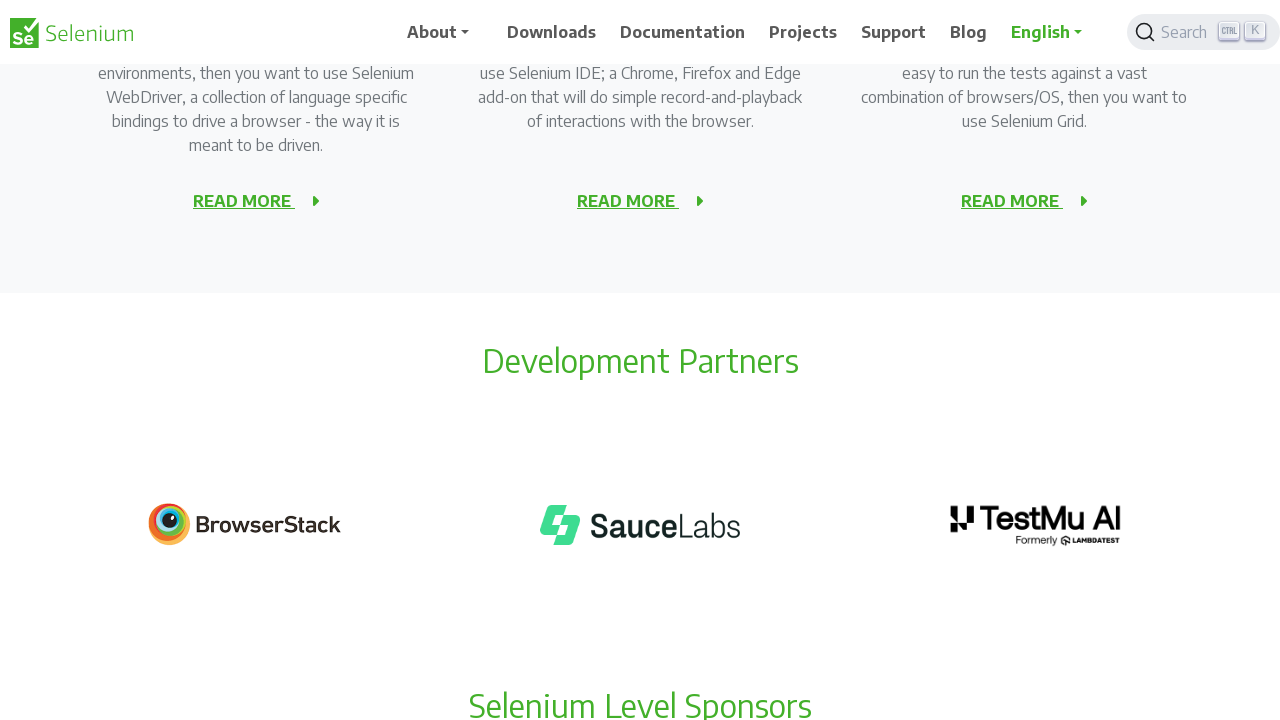

Scrolled from selenium heading origin to card title position
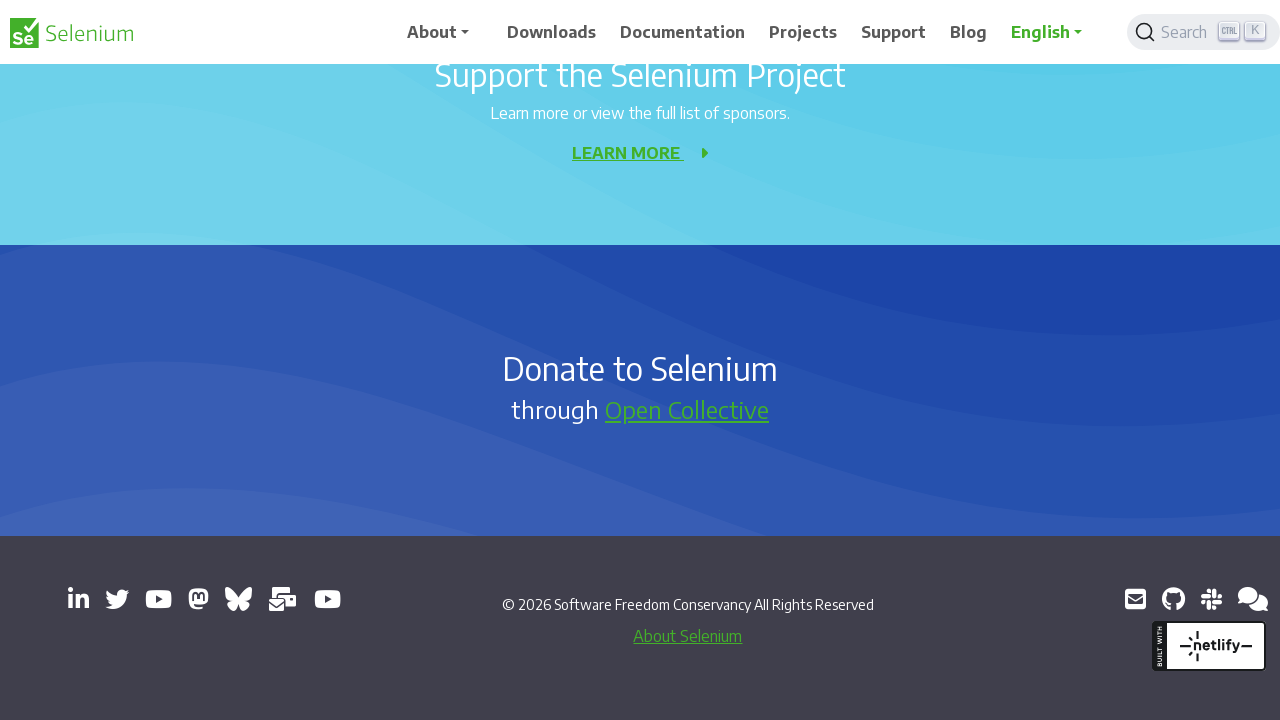

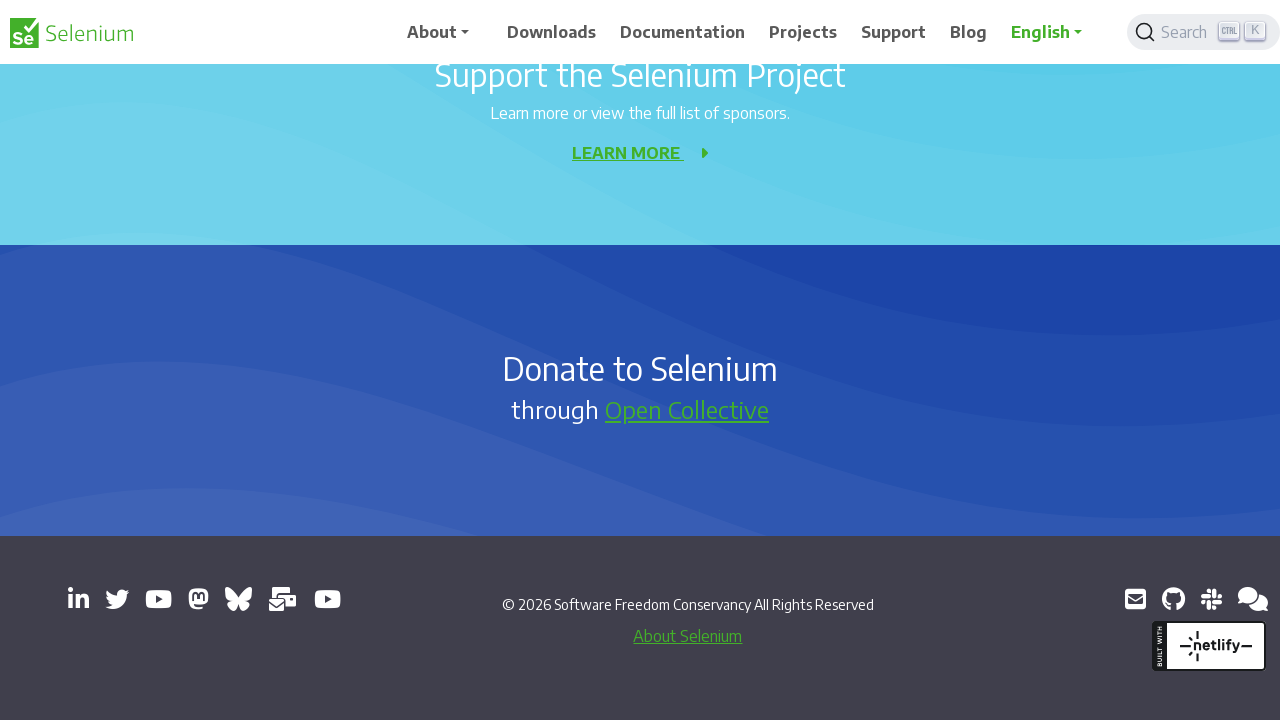